Tests a multi-step form flow by calculating a mathematical value to find a link, clicking it, then filling out a form with personal information (name, city, country) and submitting it.

Starting URL: http://suninjuly.github.io/find_link_text

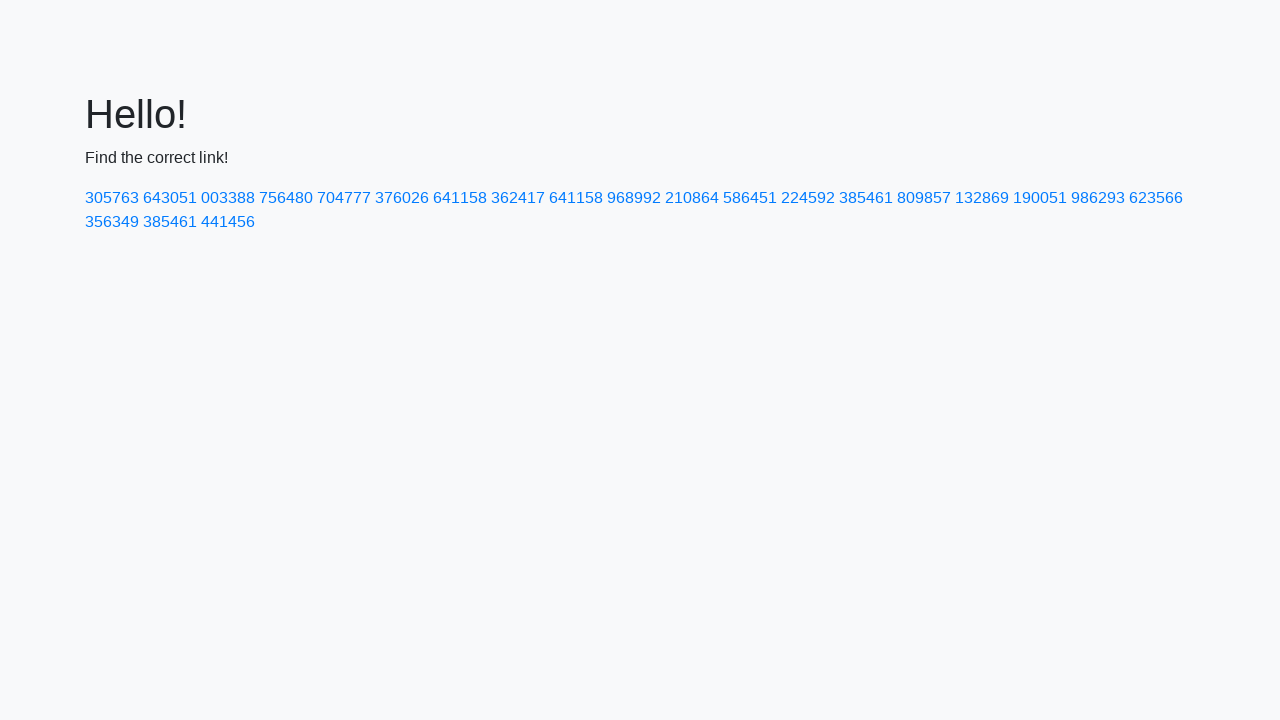

Clicked link with calculated text value: 224592 at (808, 198) on a:text-is('224592')
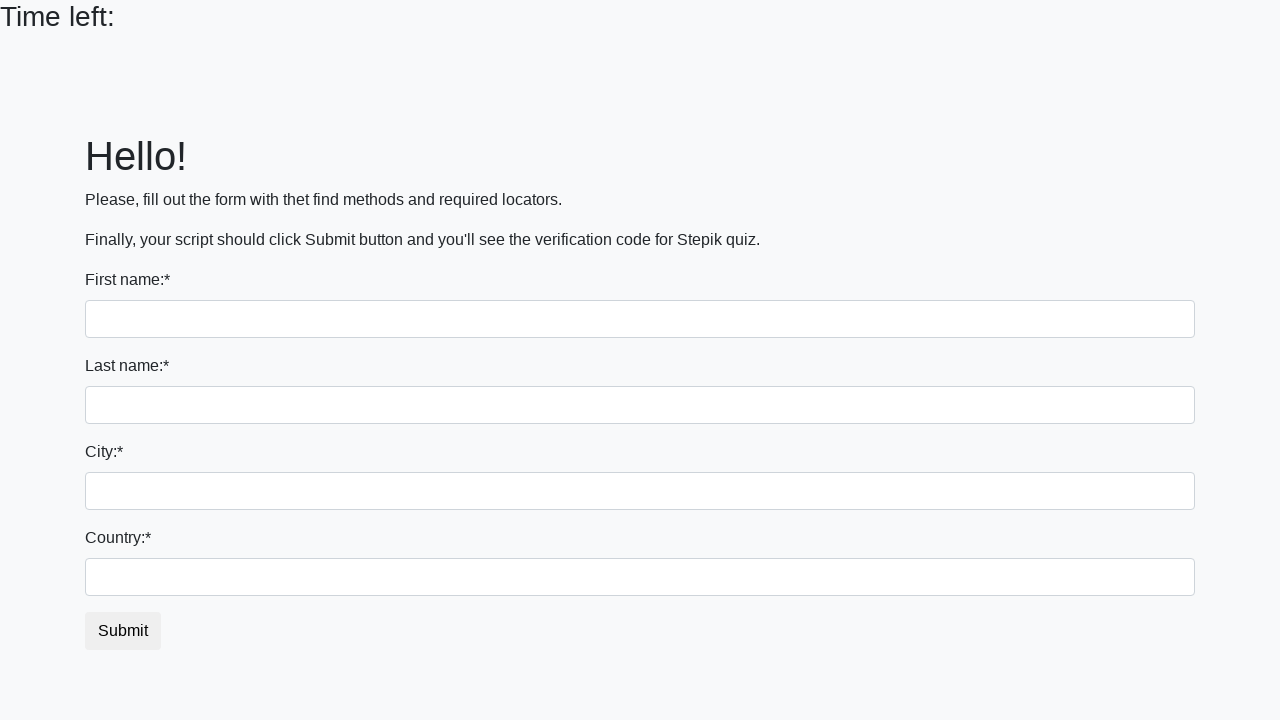

Filled first name field with 'Ivan' on input
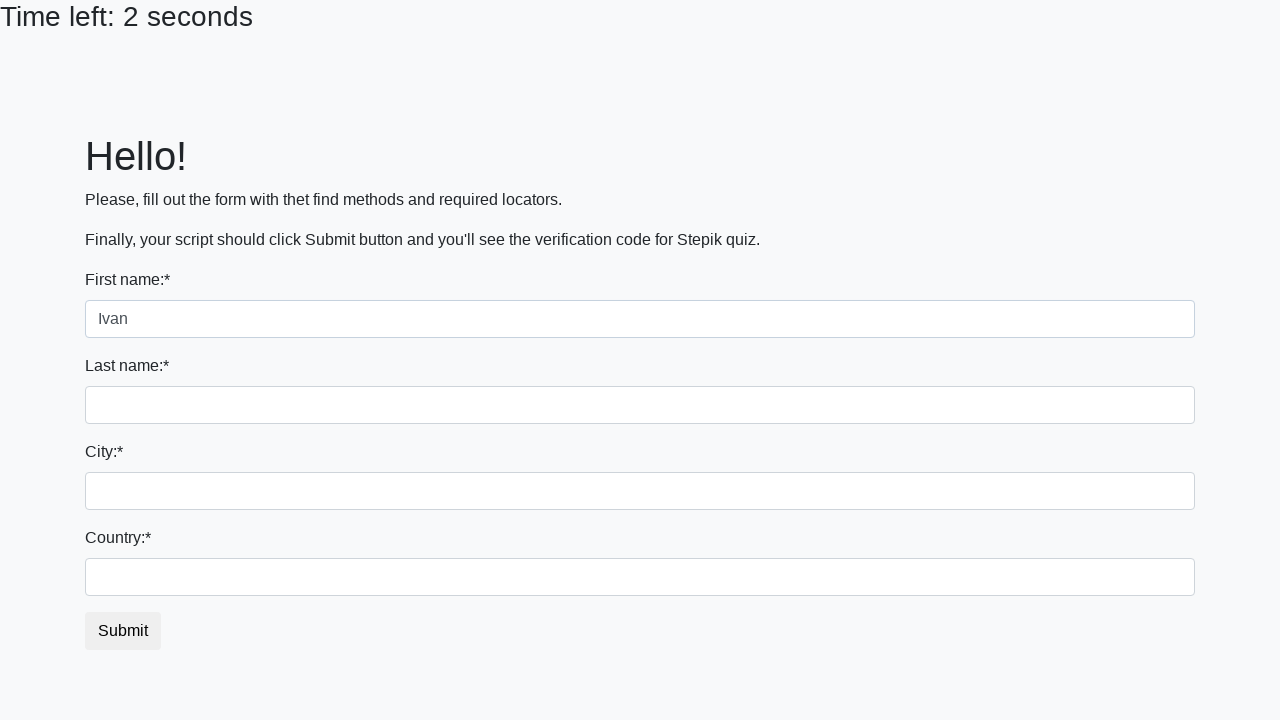

Filled last name field with 'Petrov' on input[name='last_name']
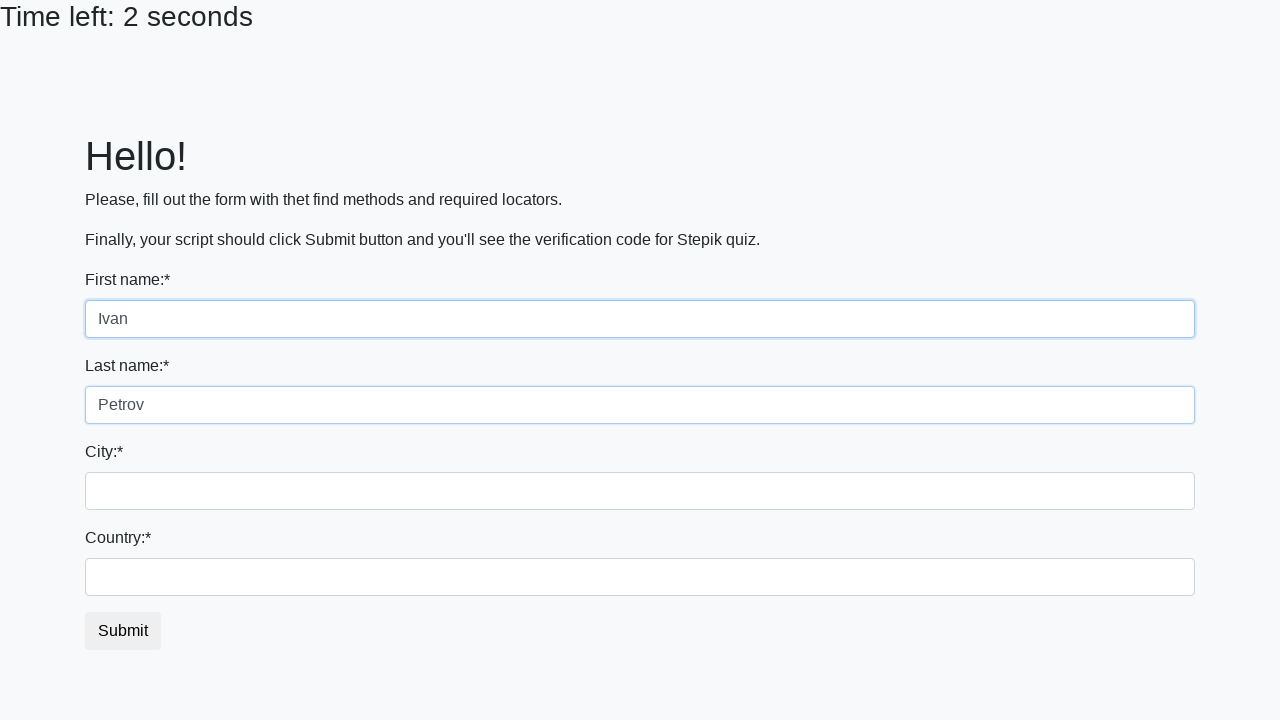

Filled city field with 'Smolensk' on .city
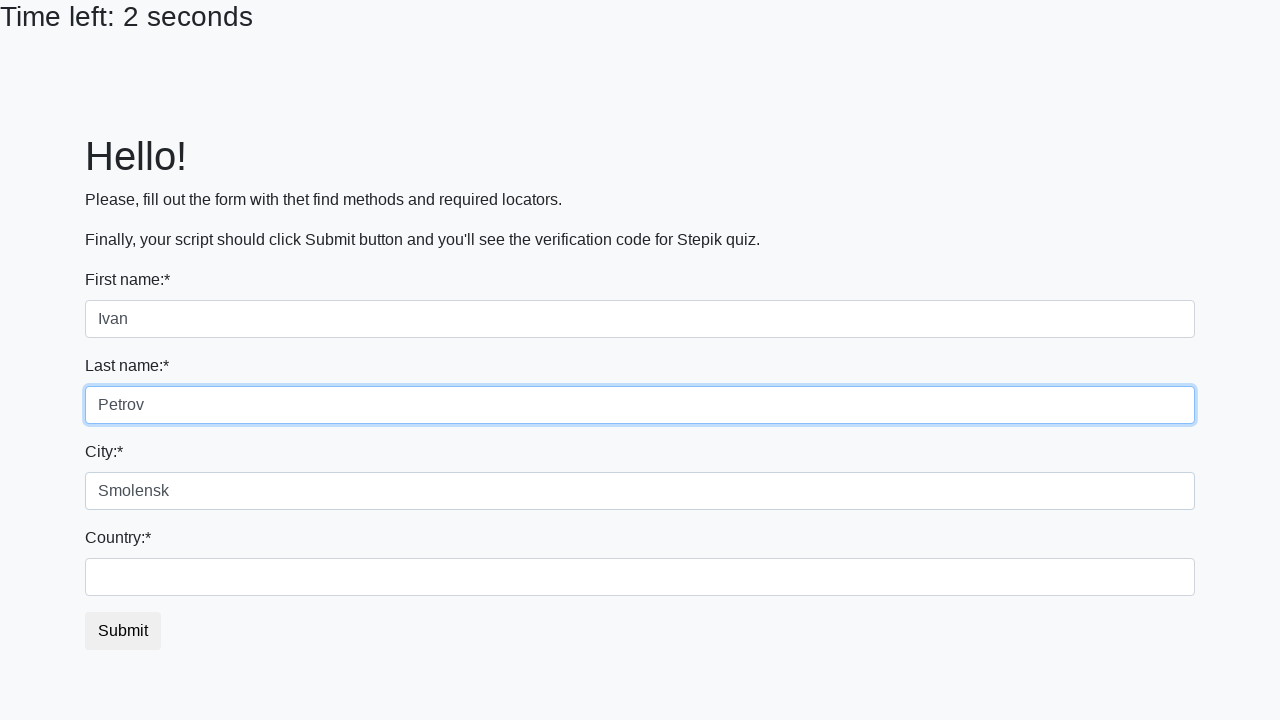

Filled country field with 'Russia' on #country
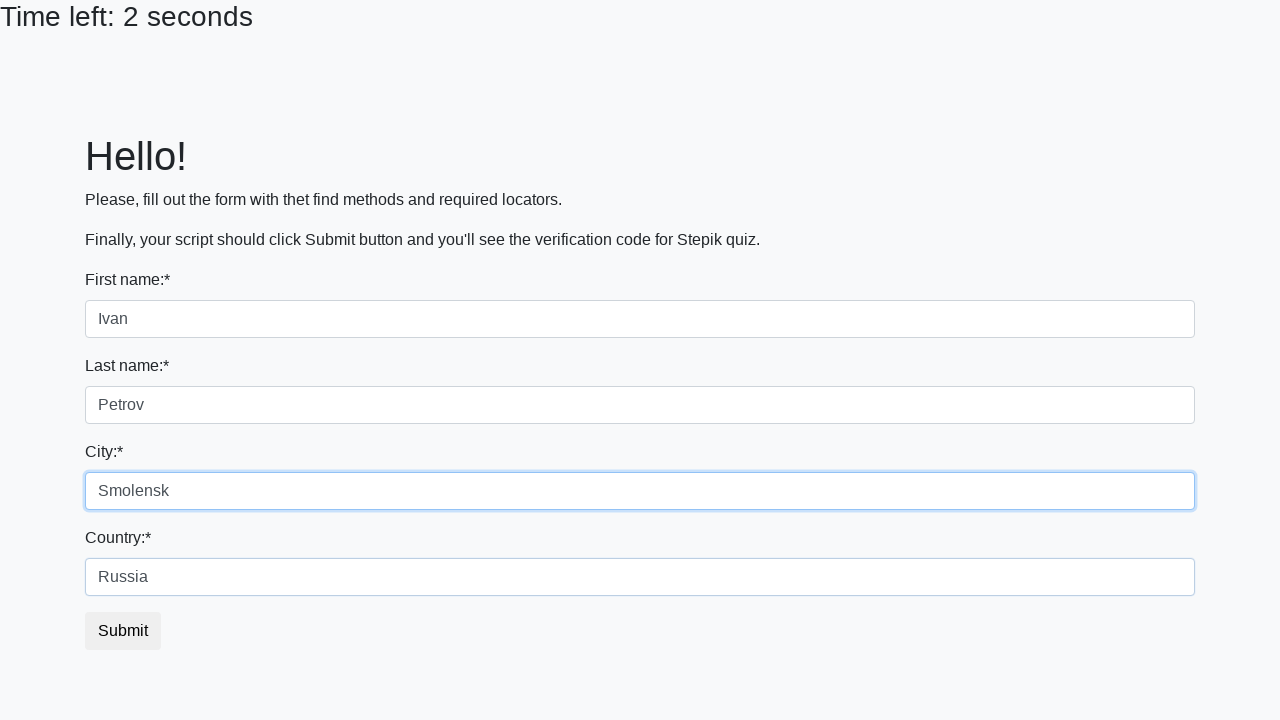

Clicked submit button to complete form submission at (123, 631) on button.btn
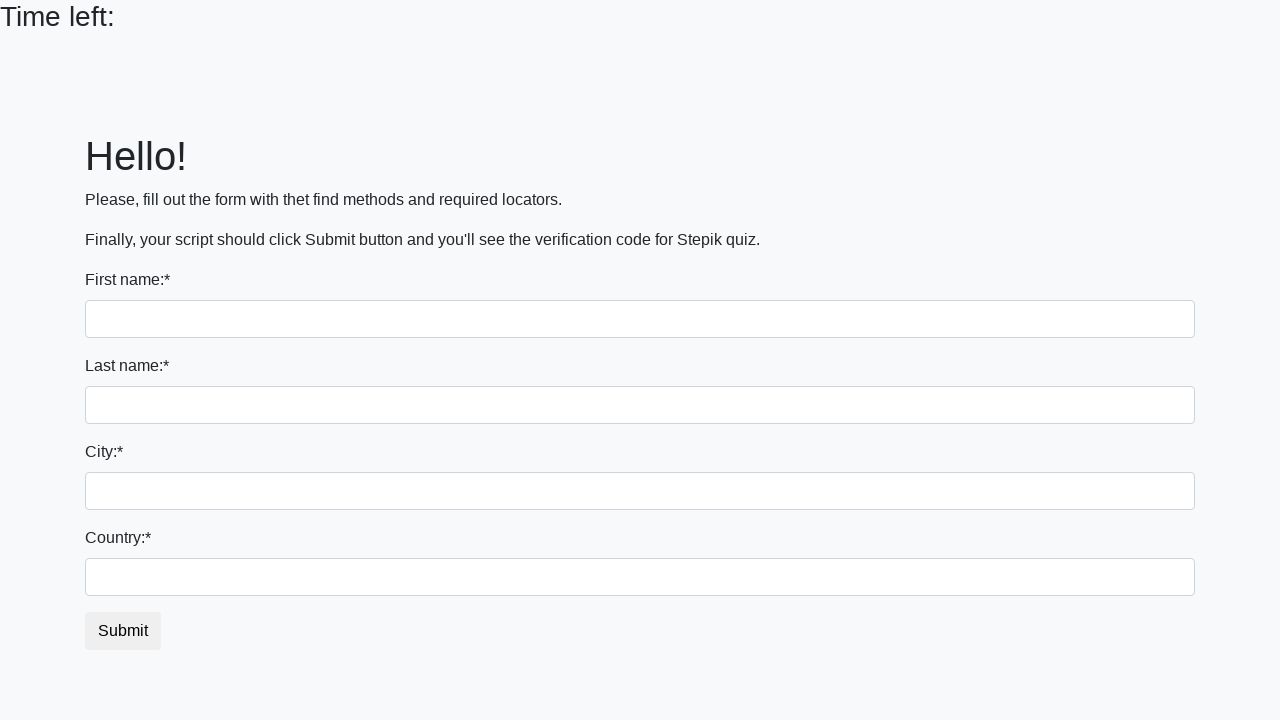

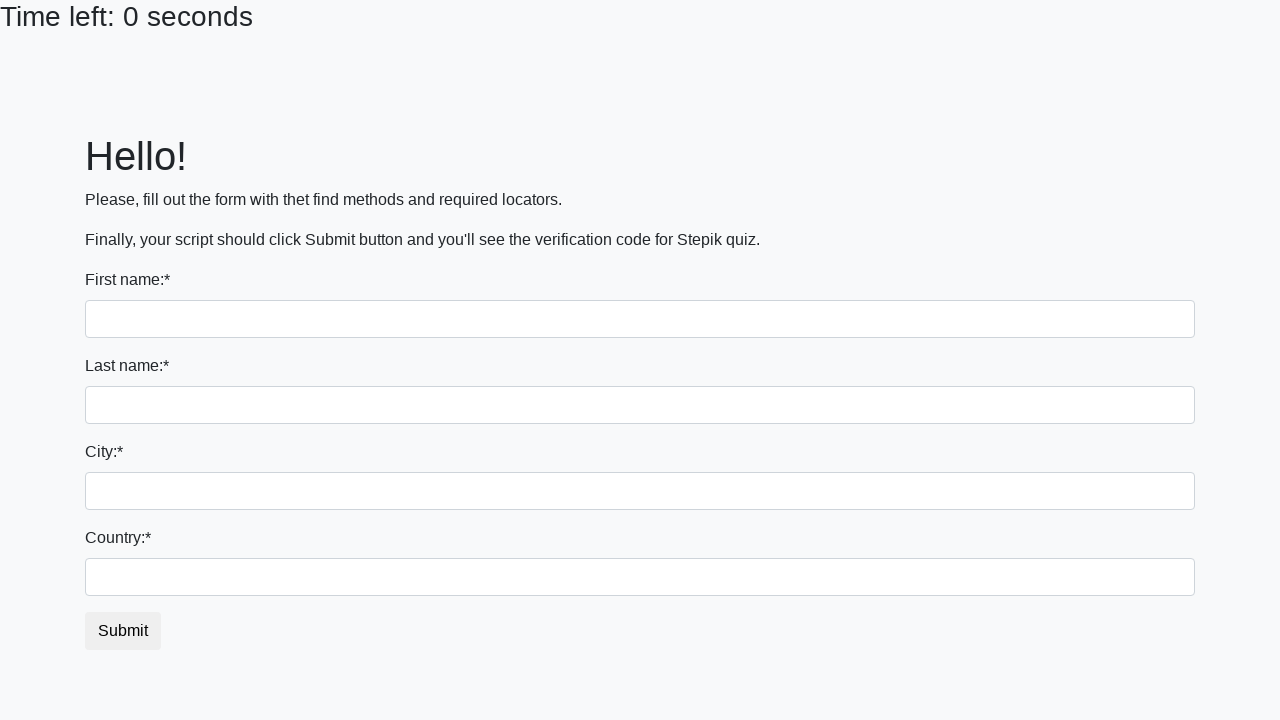